Tests JavaScript prompt dialog by clicking a button, entering text in the prompt, accepting it, and verifying the entered text is displayed

Starting URL: https://the-internet.herokuapp.com/javascript_alerts

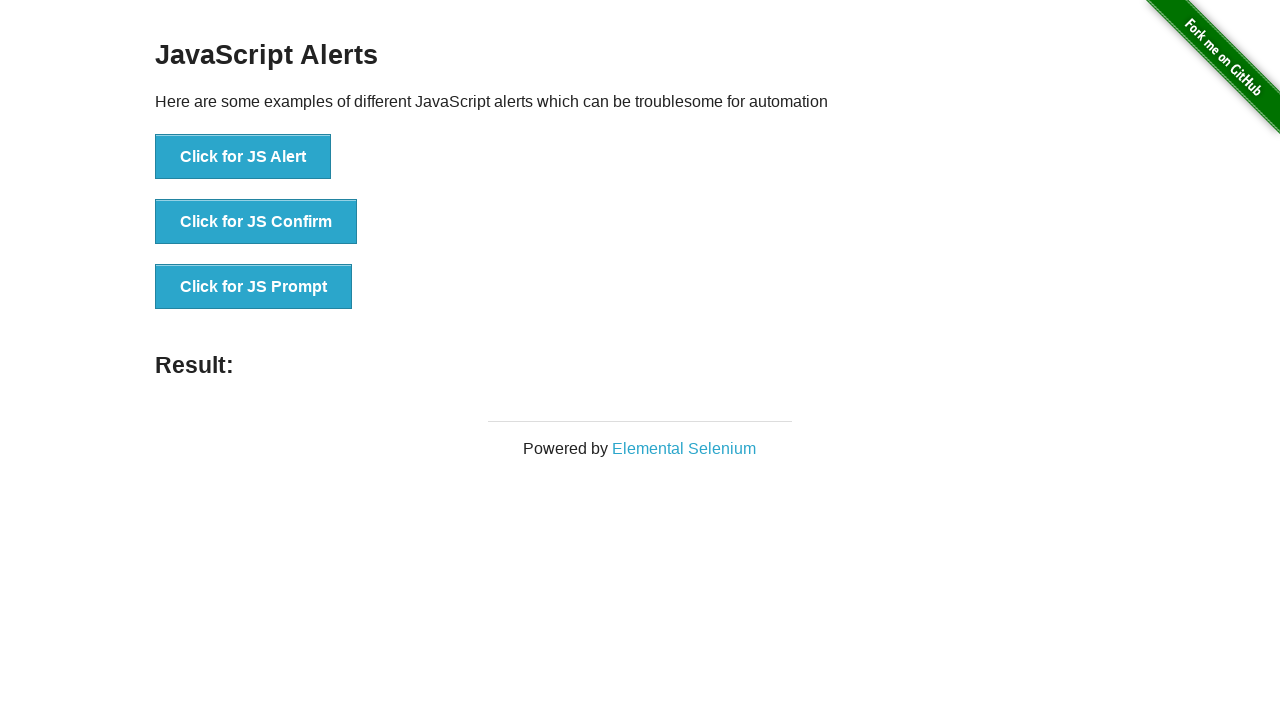

Set up dialog handler to accept prompt with text 'TestUser123'
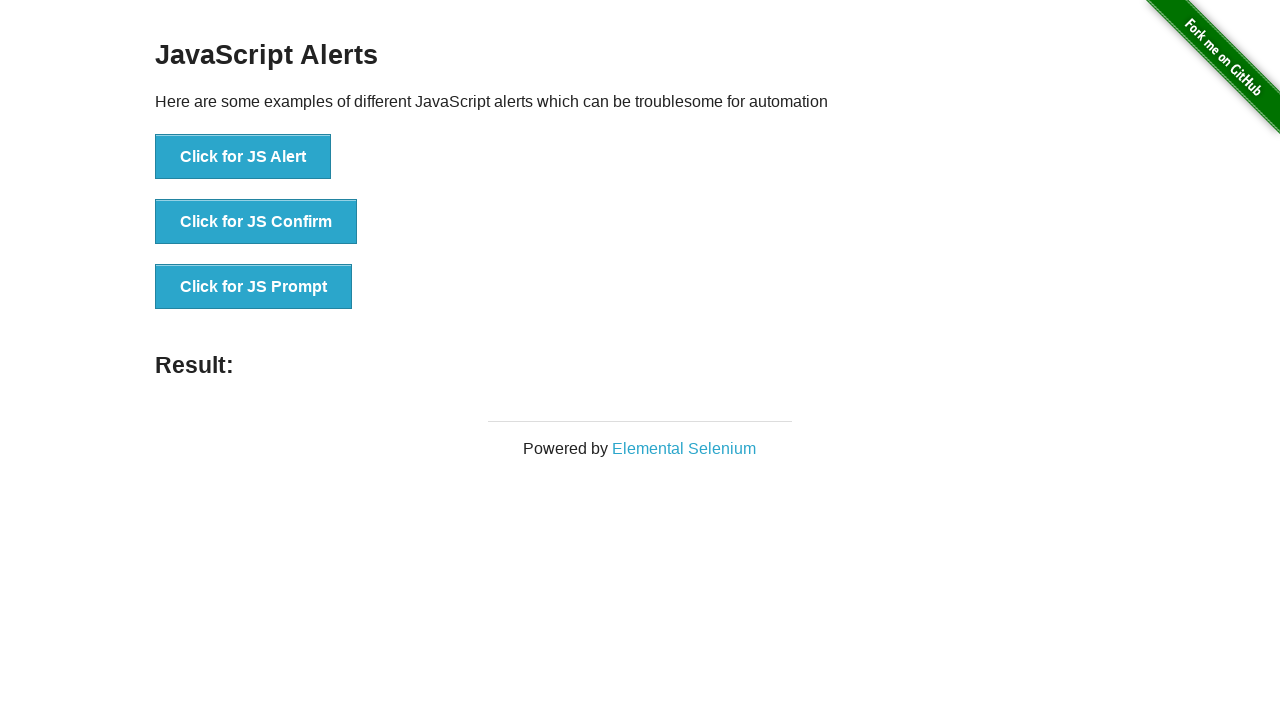

Clicked button to trigger JavaScript prompt dialog at (254, 287) on text='Click for JS Prompt'
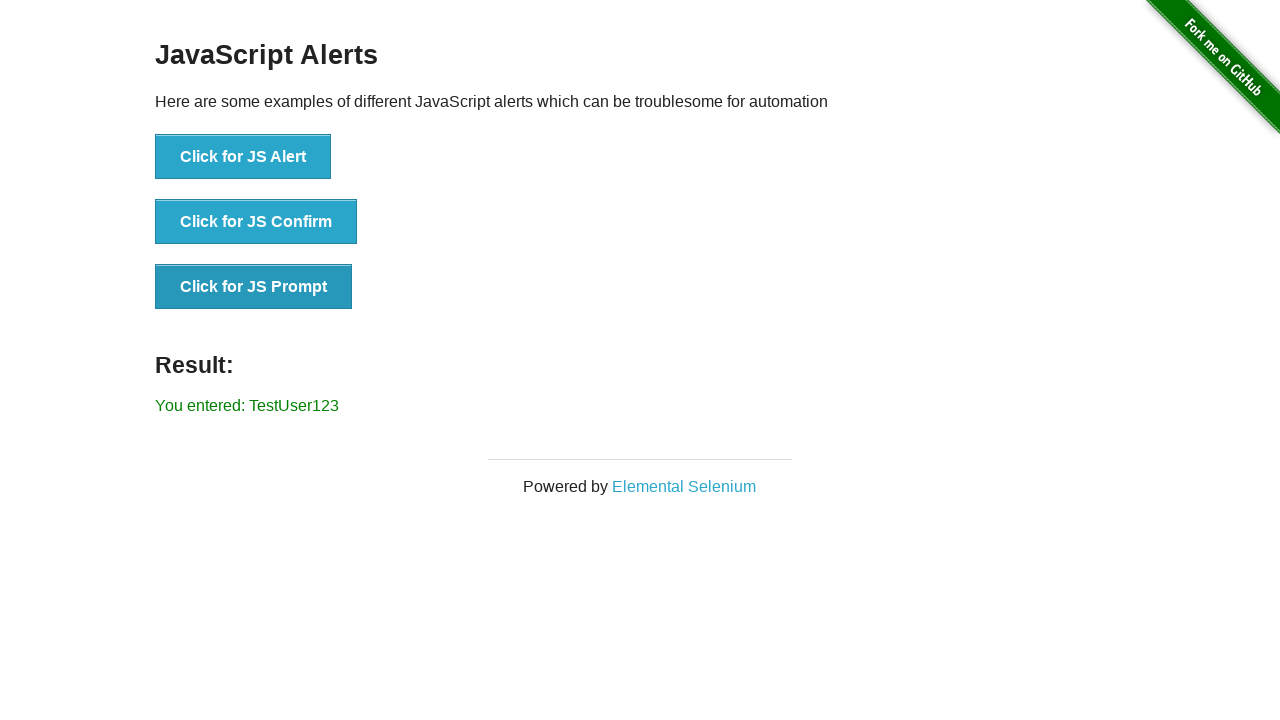

Verified that entered text 'You entered: TestUser123' is displayed on the page
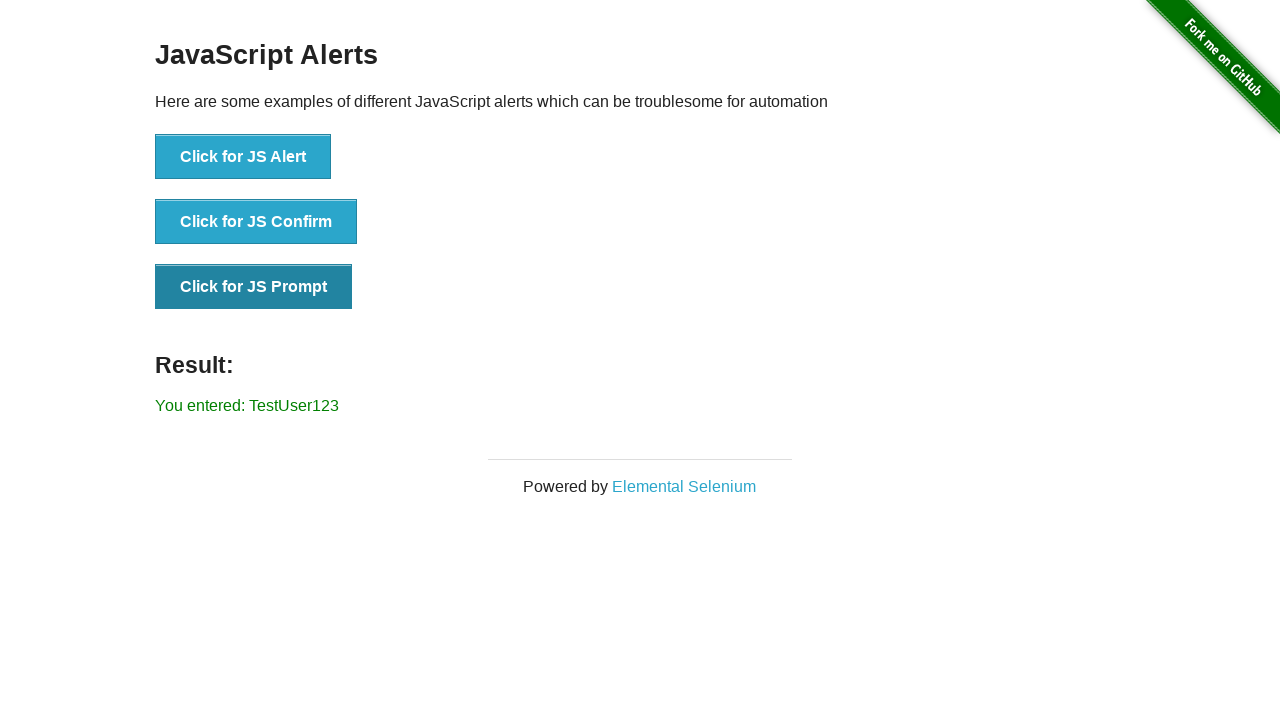

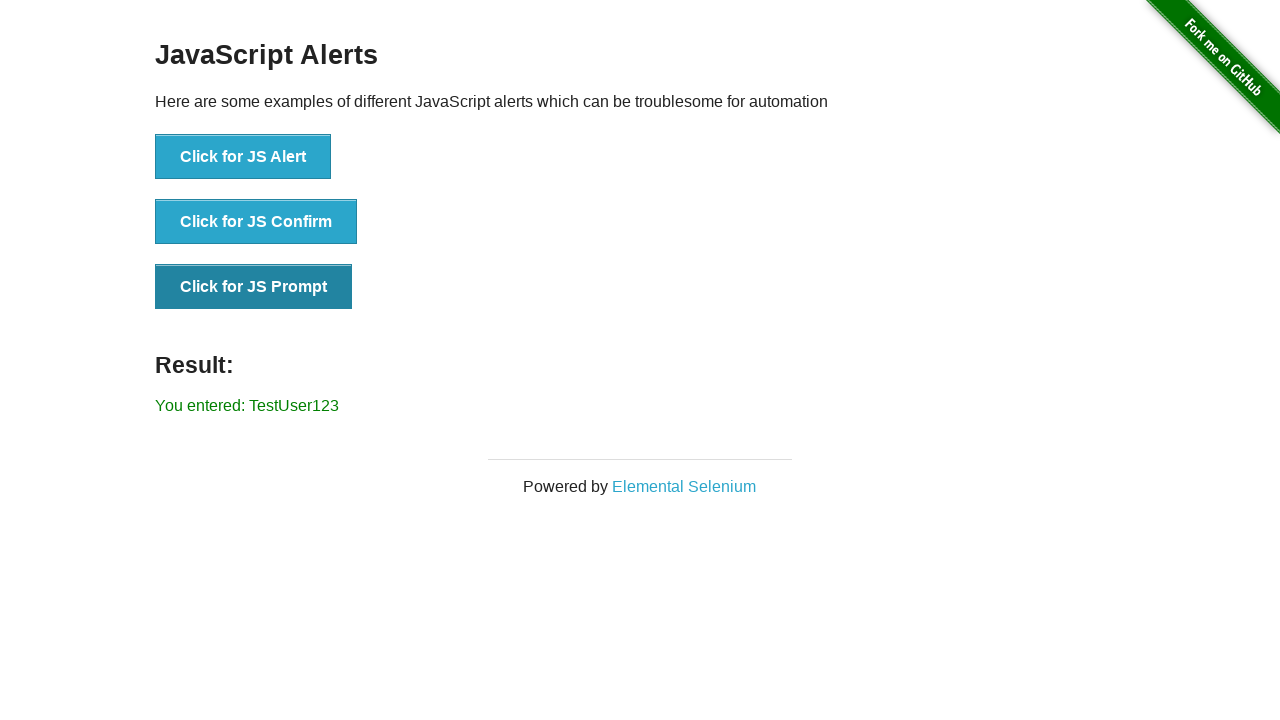